Navigates to Swarthmore College's course catalog departments page and clicks on the first department link to view its courses.

Starting URL: https://catalog.swarthmore.edu/content.php?catoid=7&navoid=194

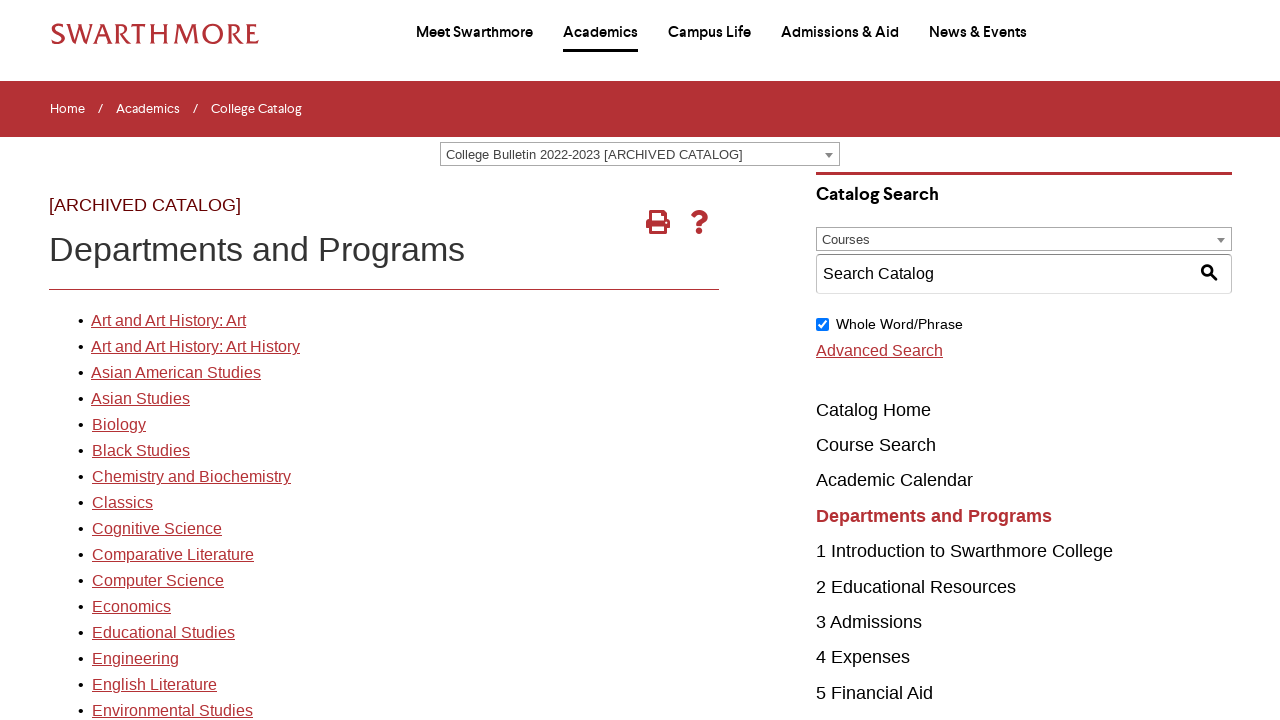

Waited for departments page to load (gateway-page selector found)
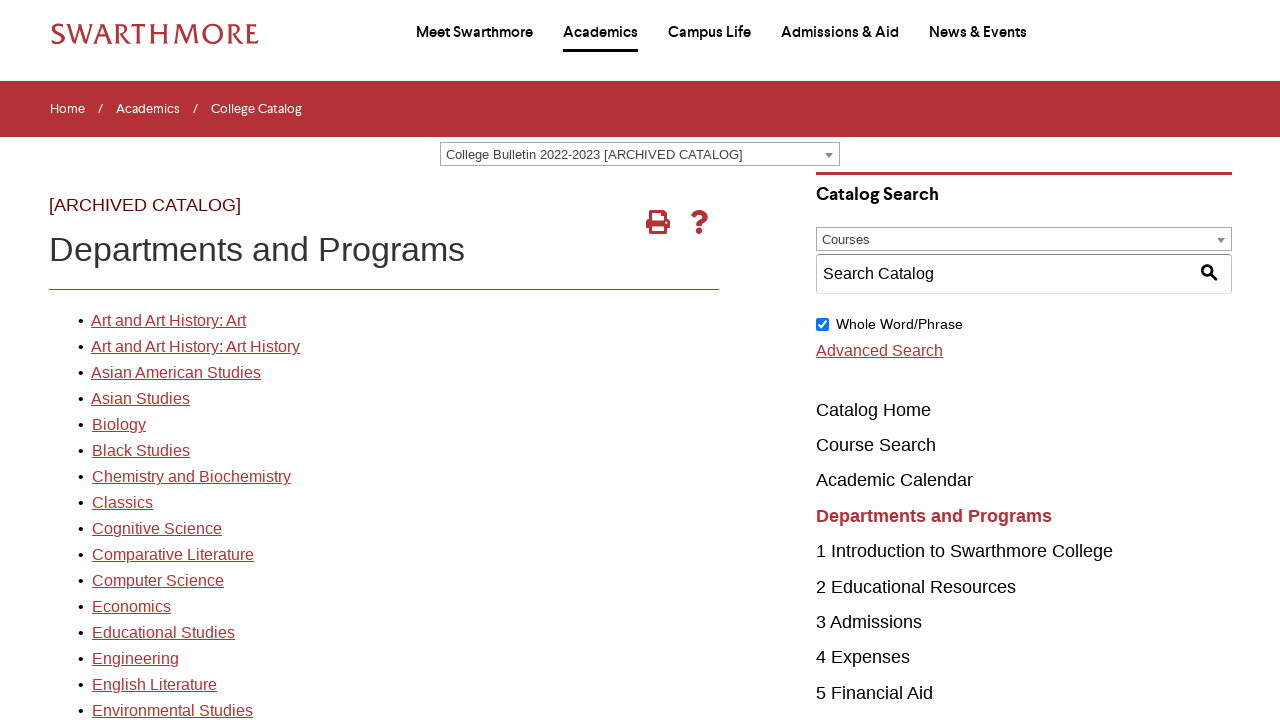

Clicked on the first department link at (168, 321) on xpath=//*[@id='gateway-page']/body/table/tbody/tr[3]/td[1]/table/tbody/tr[2]/td[
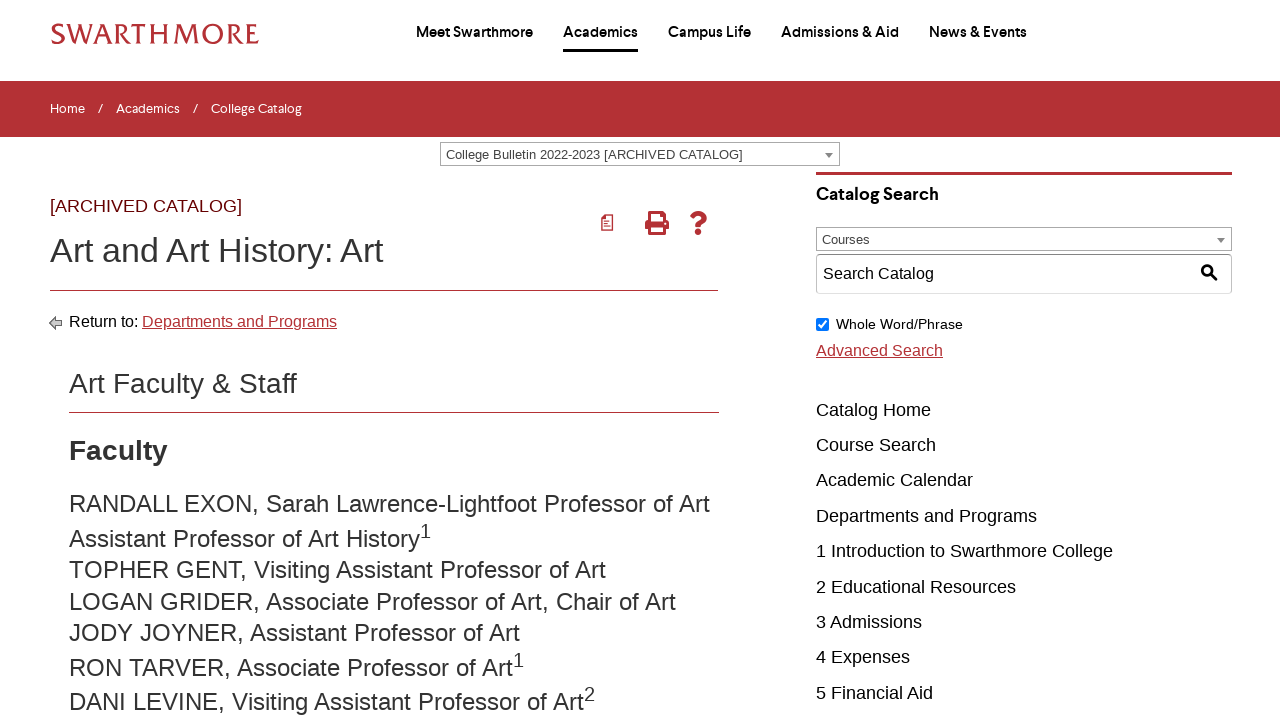

Department page loaded (network idle state reached)
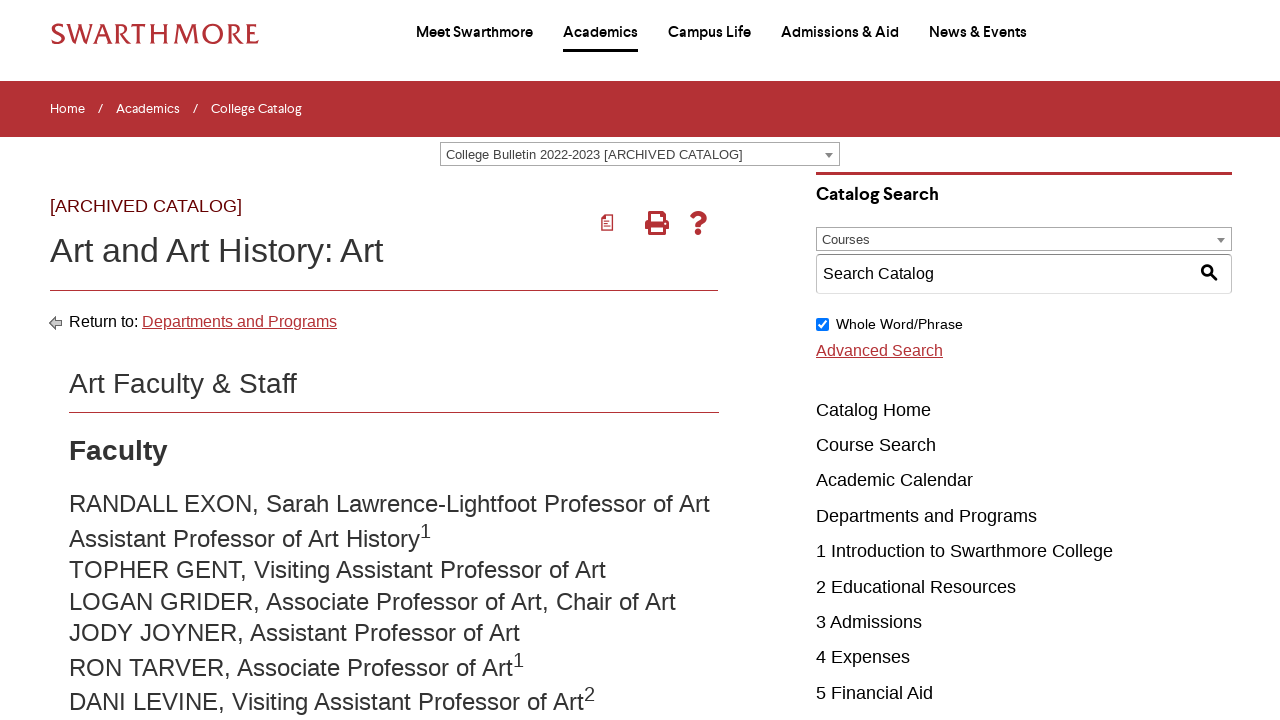

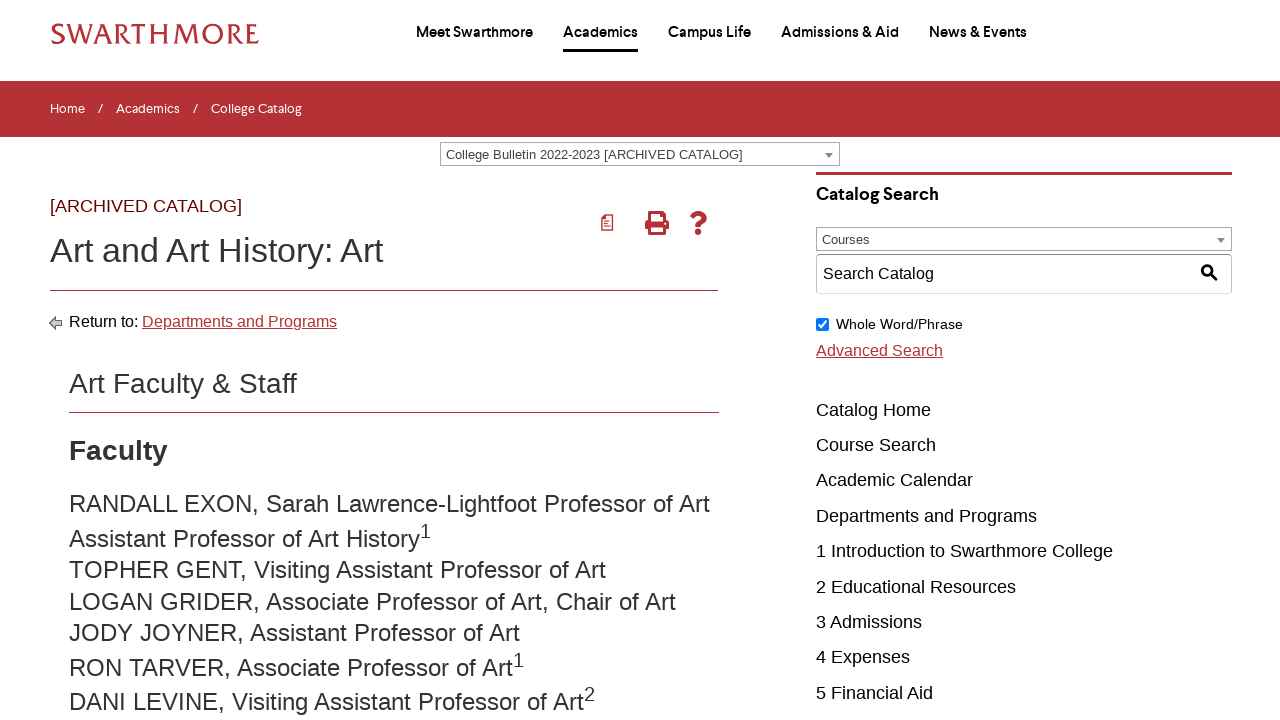